Tests browser launch and right-click functionality by navigating to a page and performing a right-click on the Login button.

Starting URL: https://opensource-demo.orangehrmlive.com/web/index.php/auth/login

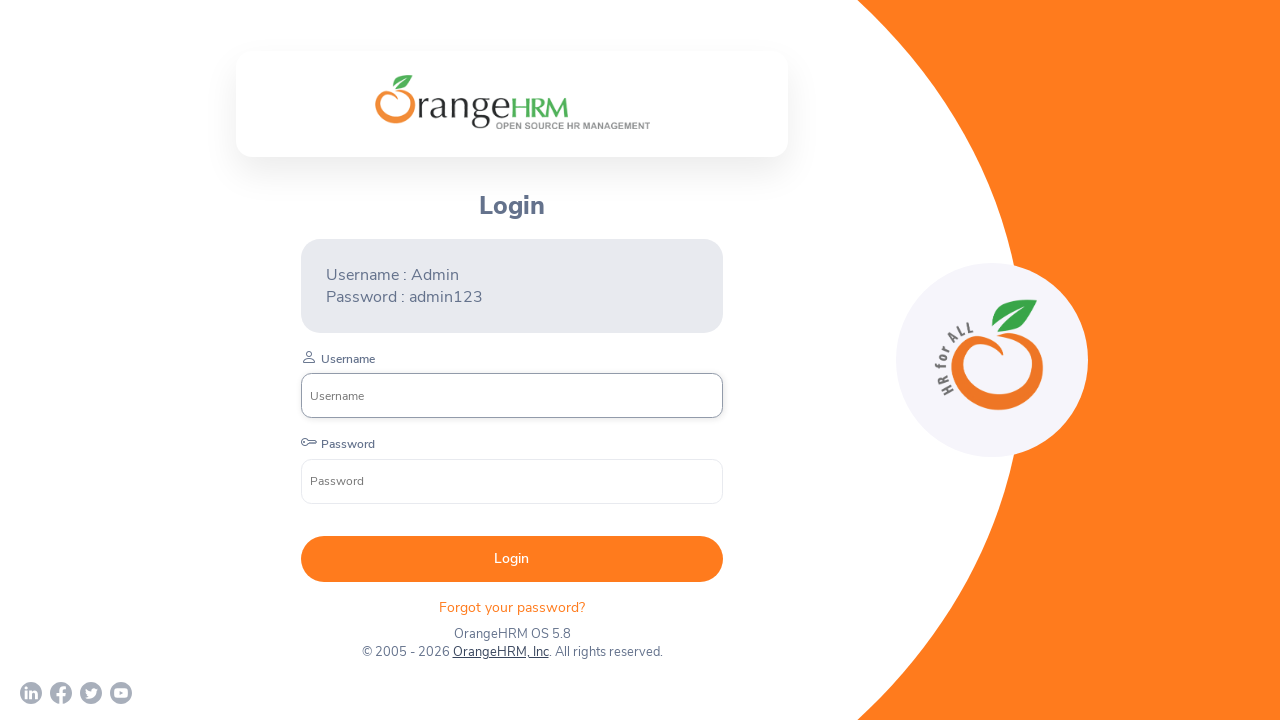

Waited for page to fully load with networkidle state
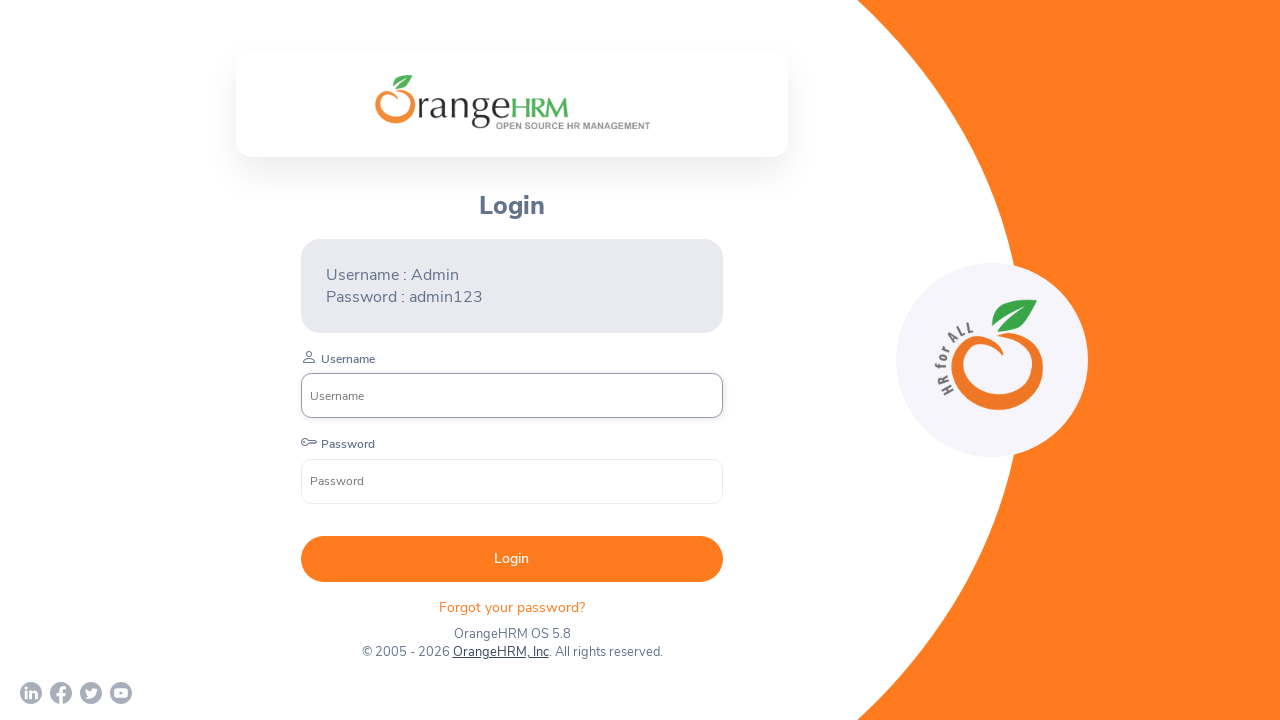

Right-clicked on the Login button at (512, 559) on internal:role=button[name="Login"i]
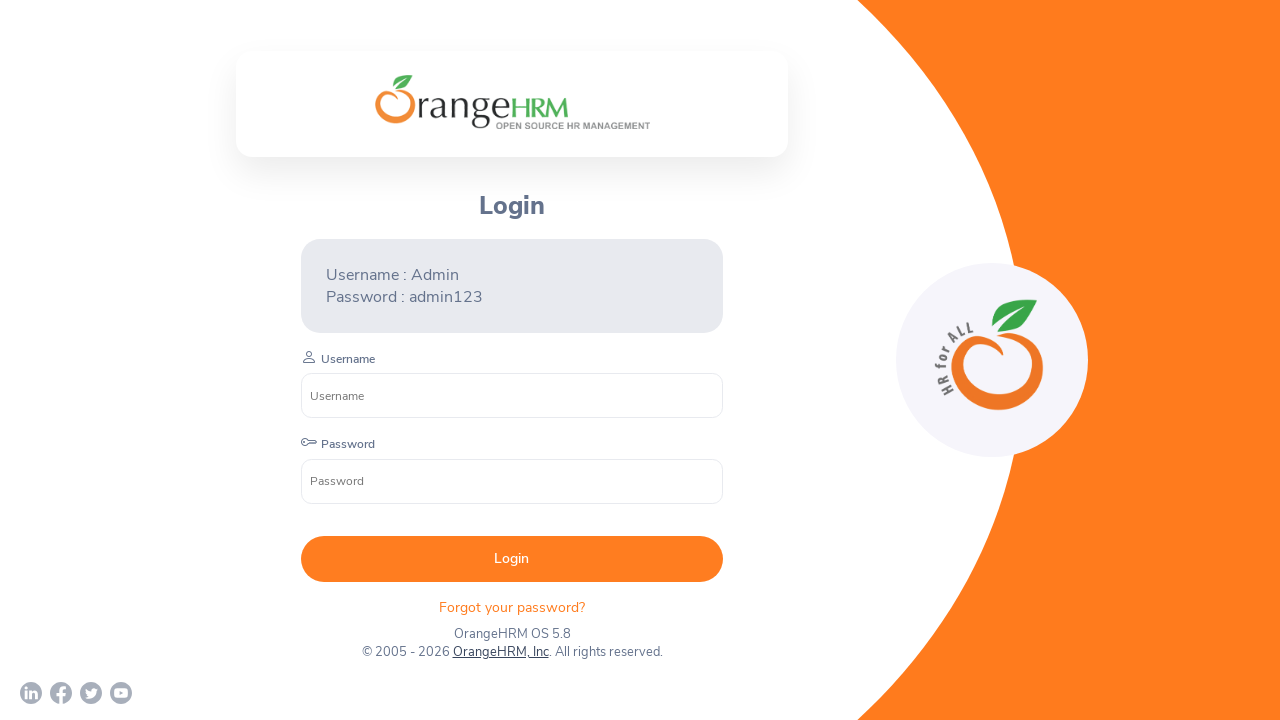

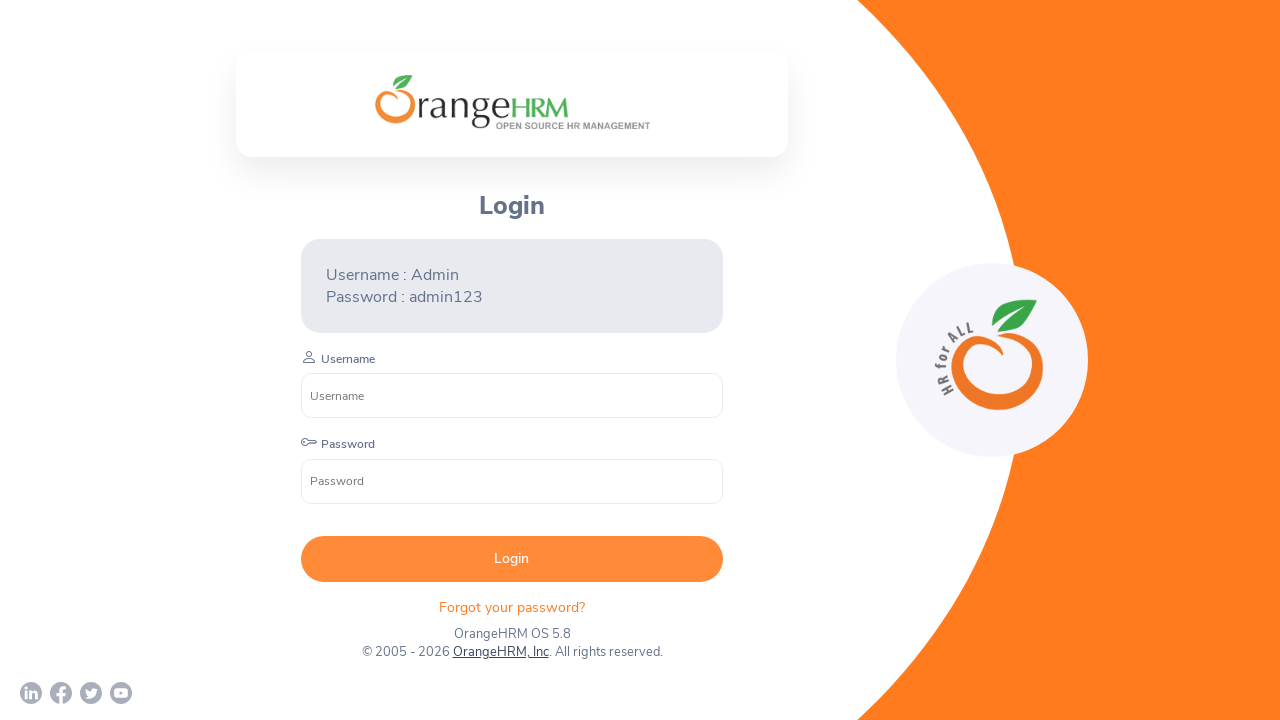